Verifies that the language selector button on the metro page is set to Russian ("ru") by checking the button text.

Starting URL: https://qa-metro.stand-2.praktikum-services.ru/

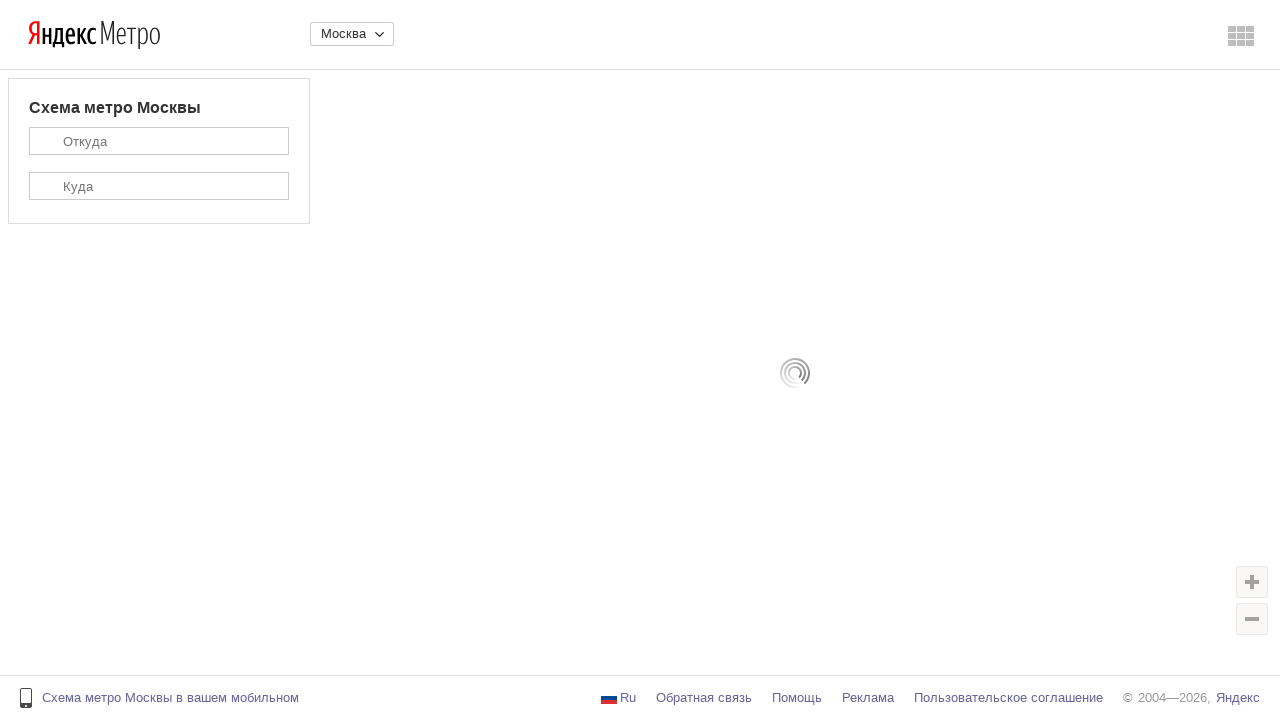

Located language selector button on metro page
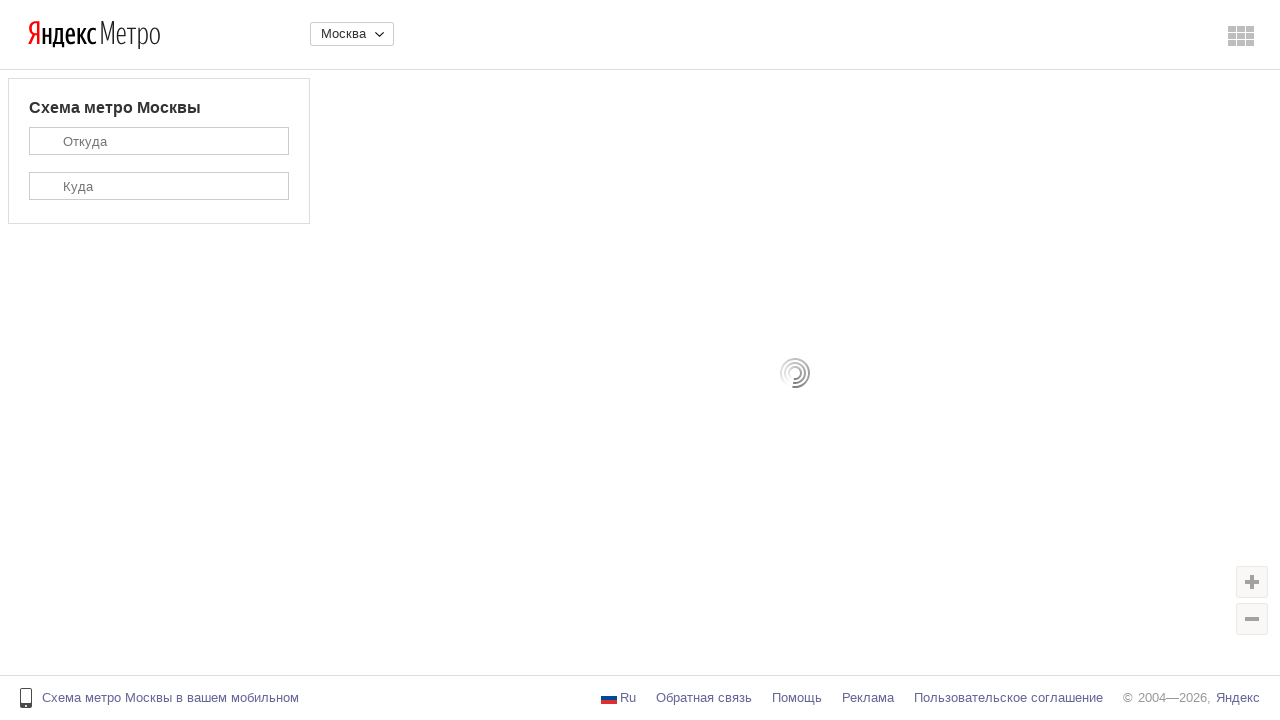

Language selector button became visible
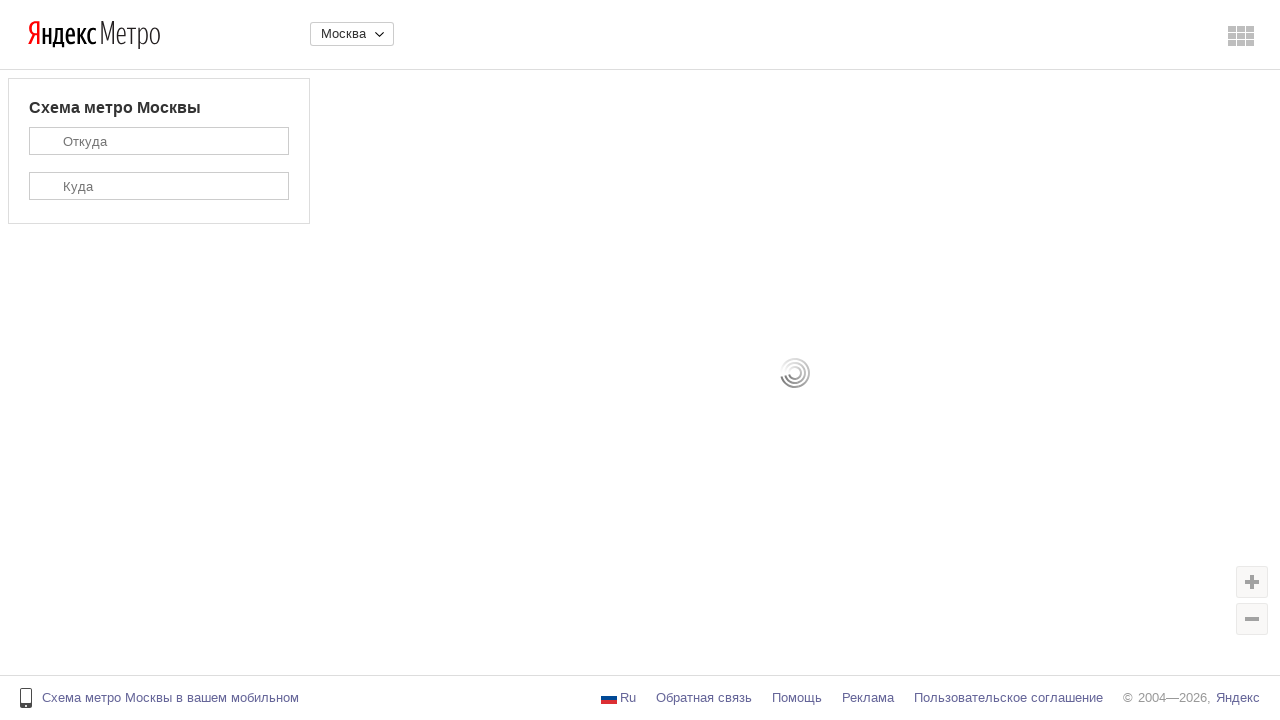

Retrieved language button text: 'ru'
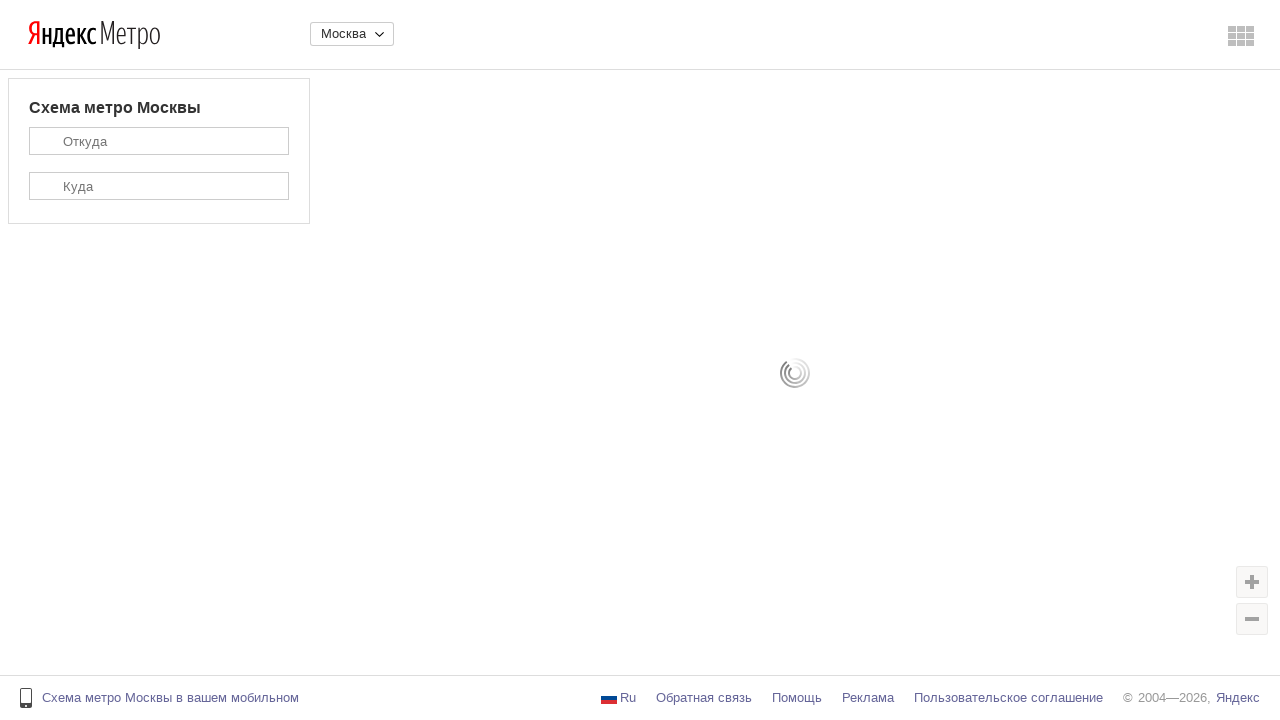

Verified language is set to Russian ('ru')
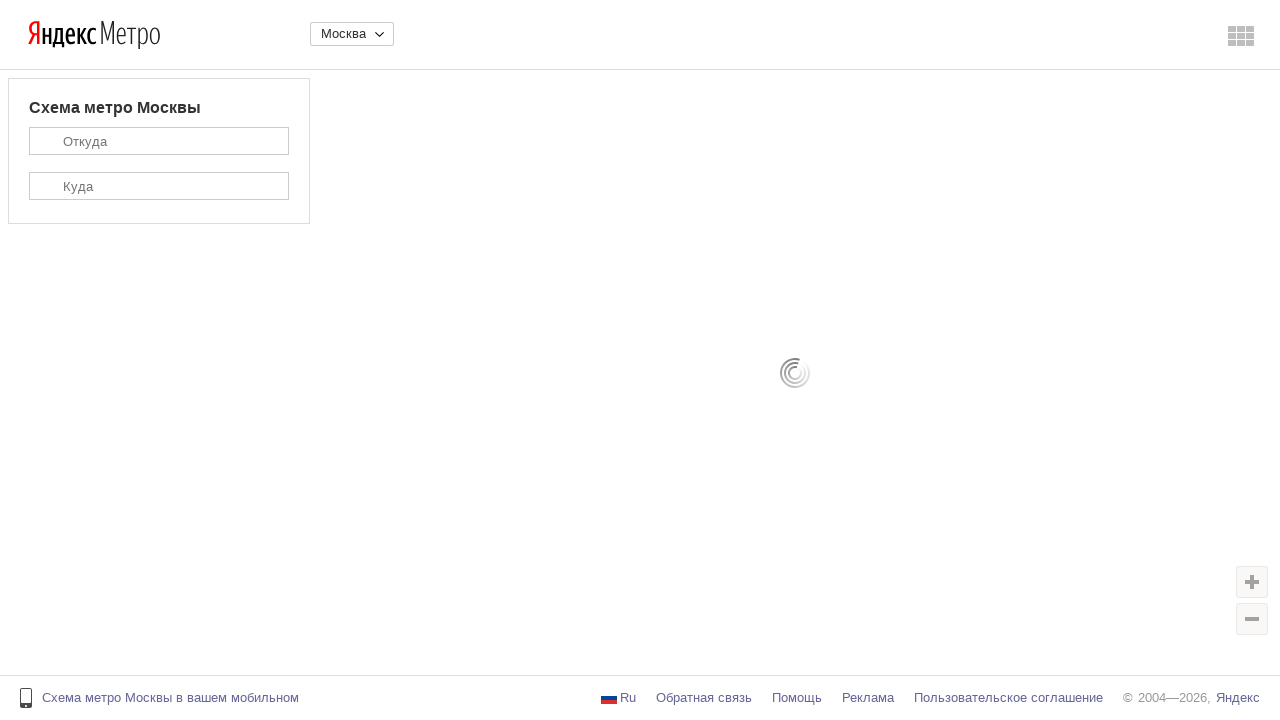

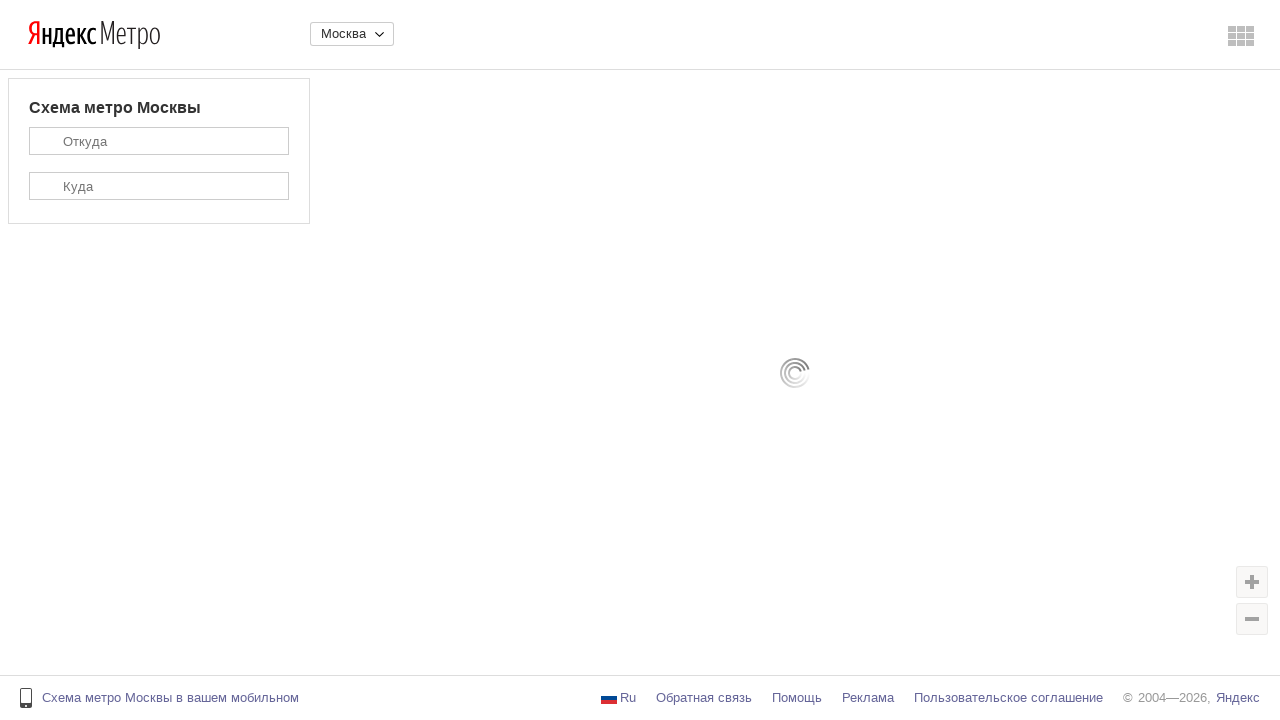